Tests JavaScript confirm box functionality by clicking a button that triggers a confirm dialog and then interacting with the alert.

Starting URL: https://www.hyrtutorials.com/p/alertsdemo.html

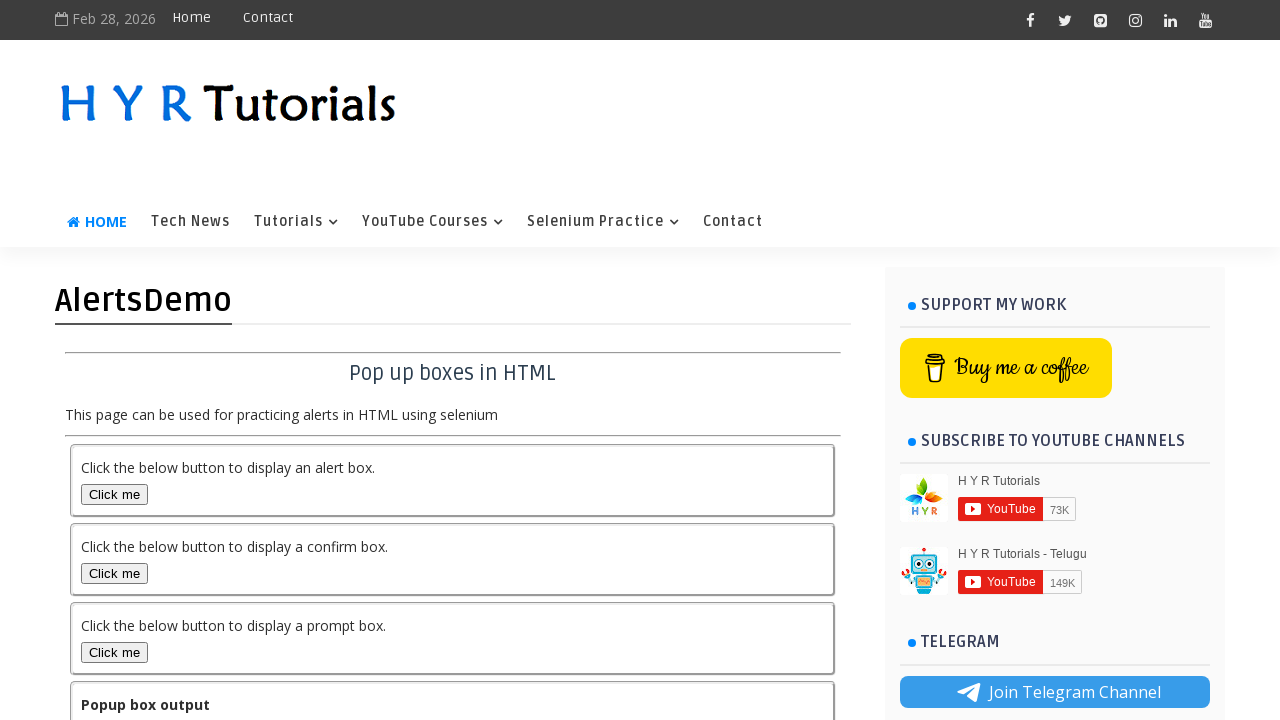

Clicked the confirm box button to trigger the alert dialog at (114, 573) on button#confirmBox
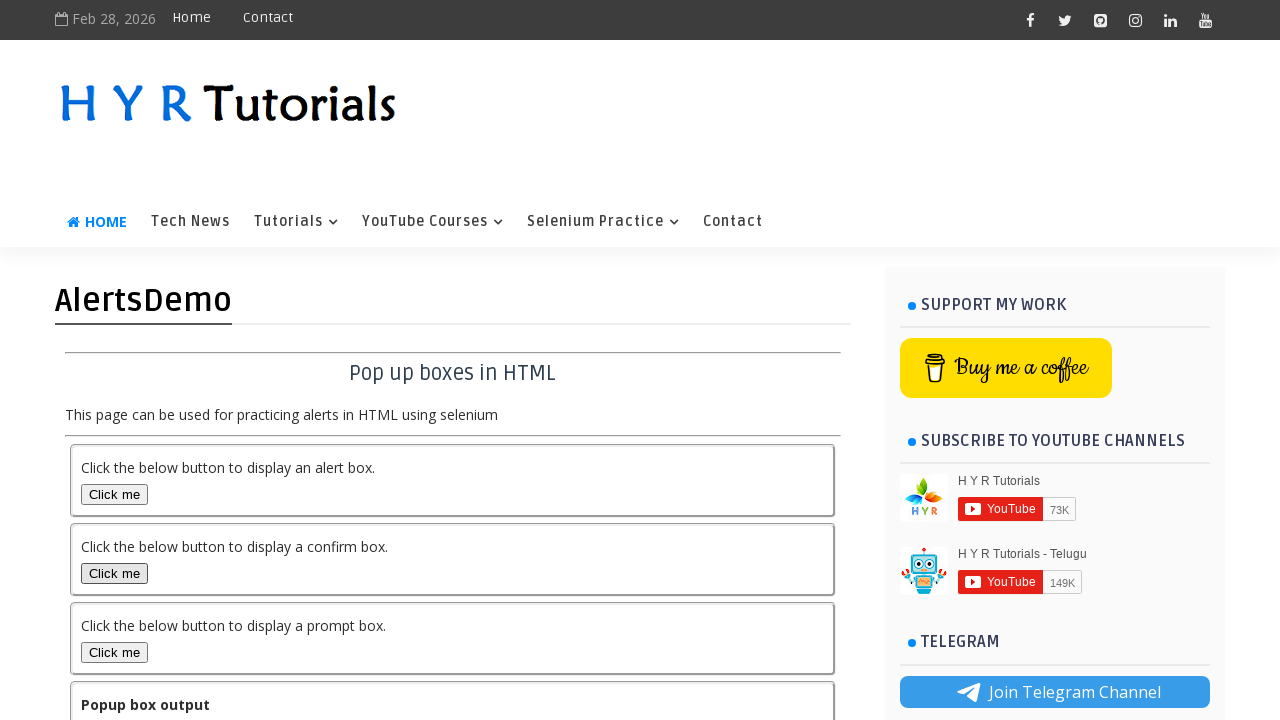

Set up dialog handler to accept the confirm dialog
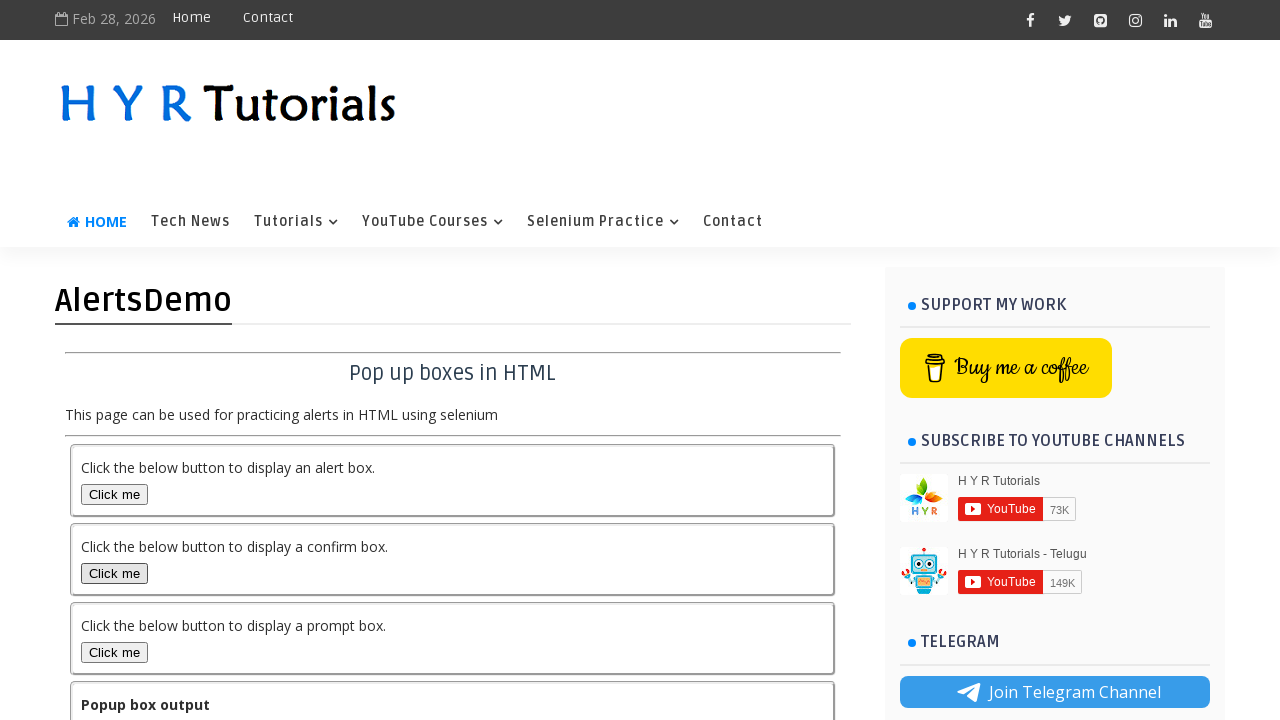

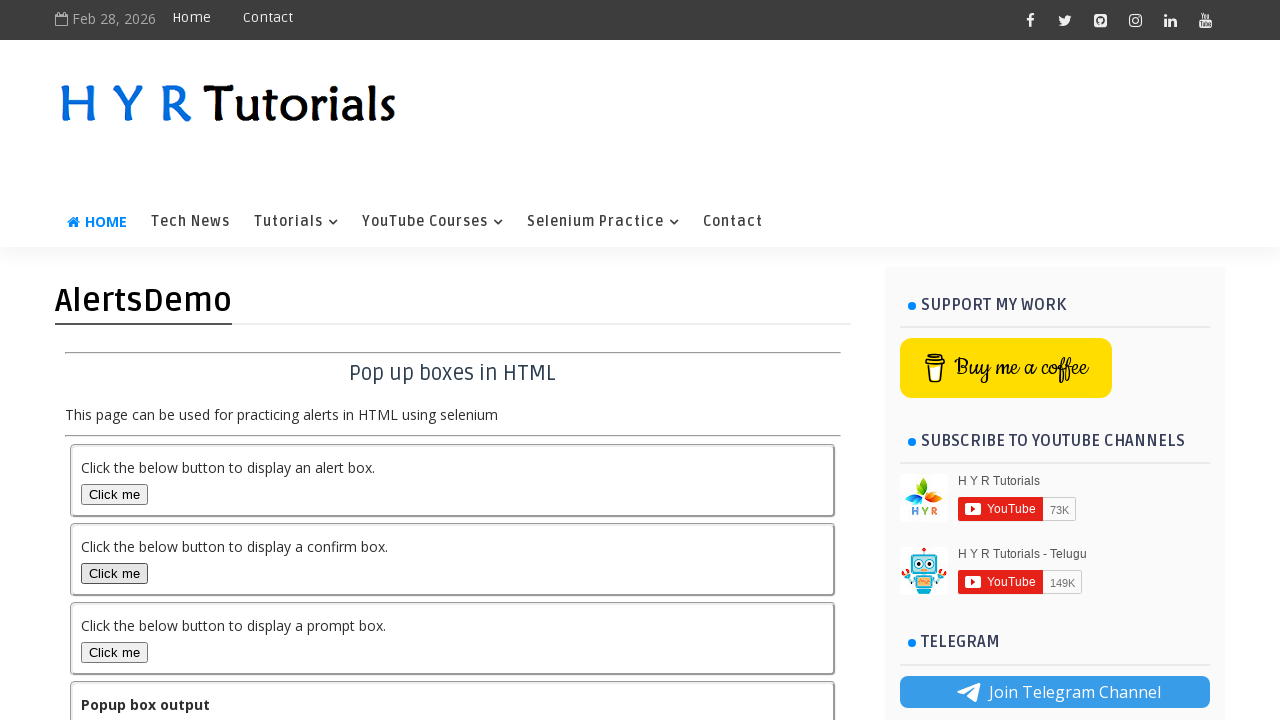